Tests the search functionality on python.org by entering a search query "pycon" and verifying that results are returned

Starting URL: http://www.python.org

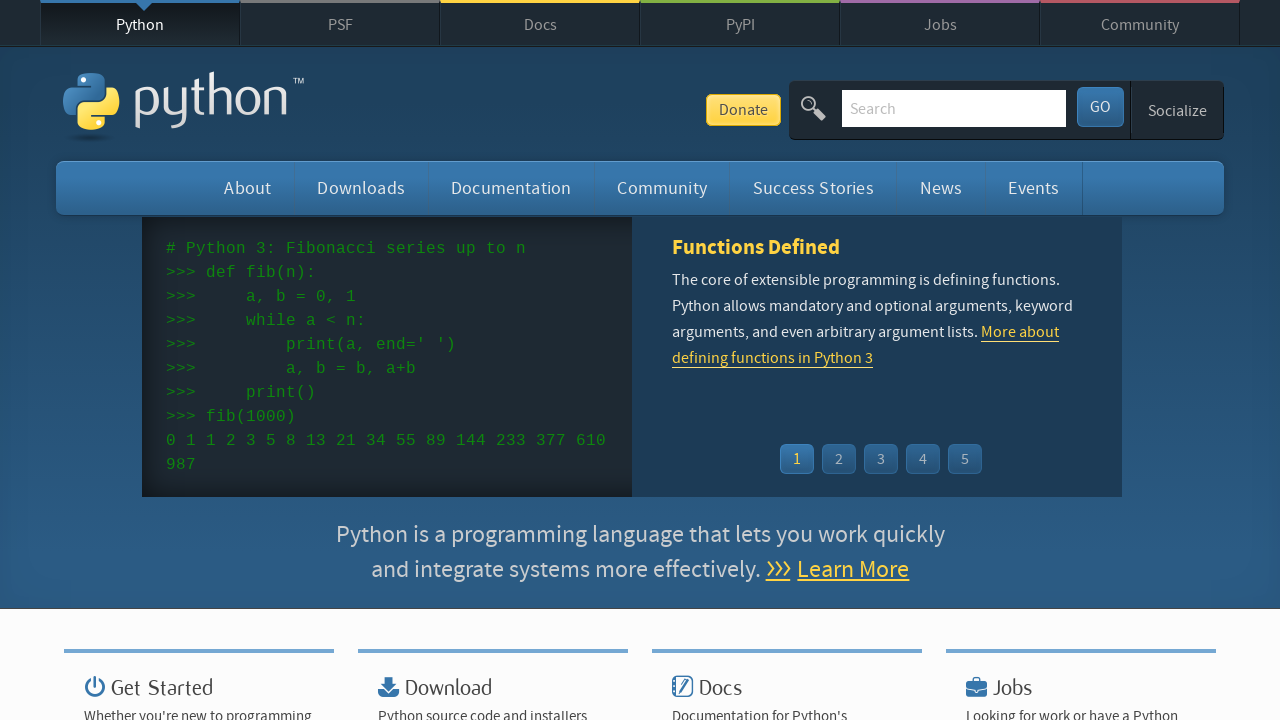

Verified page title contains 'Python'
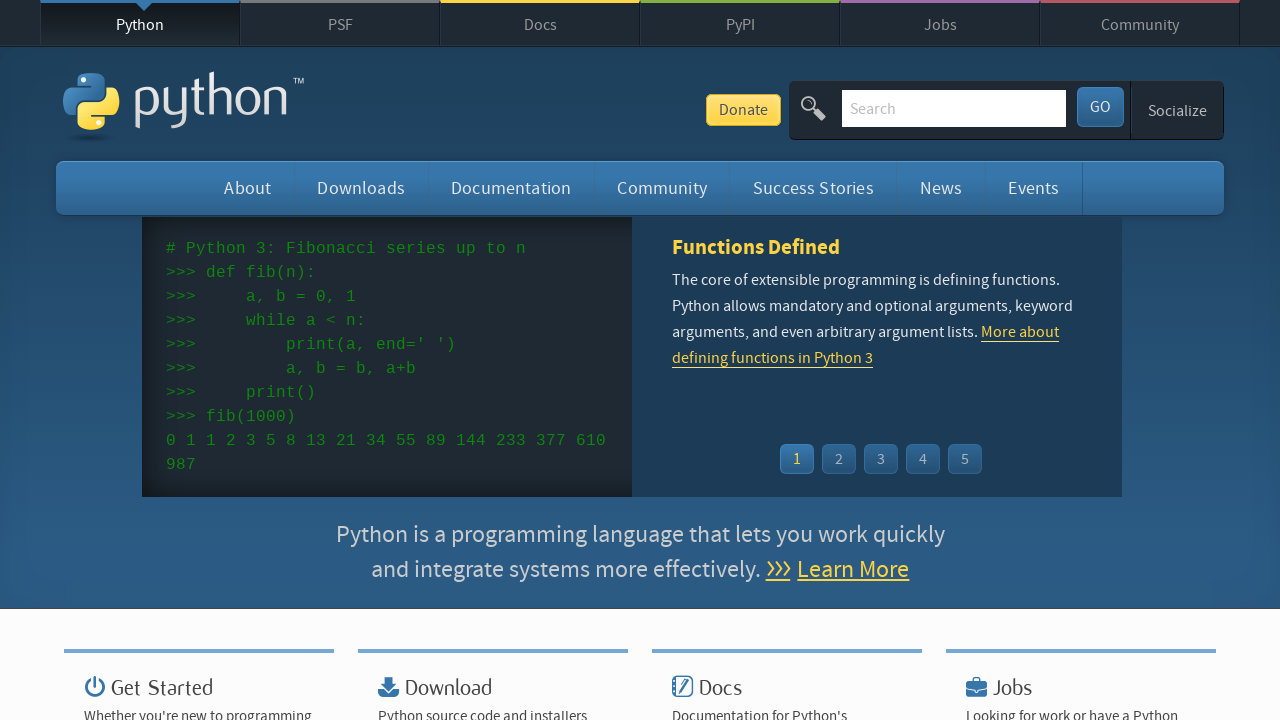

Filled search box with 'pycon' on input[name='q']
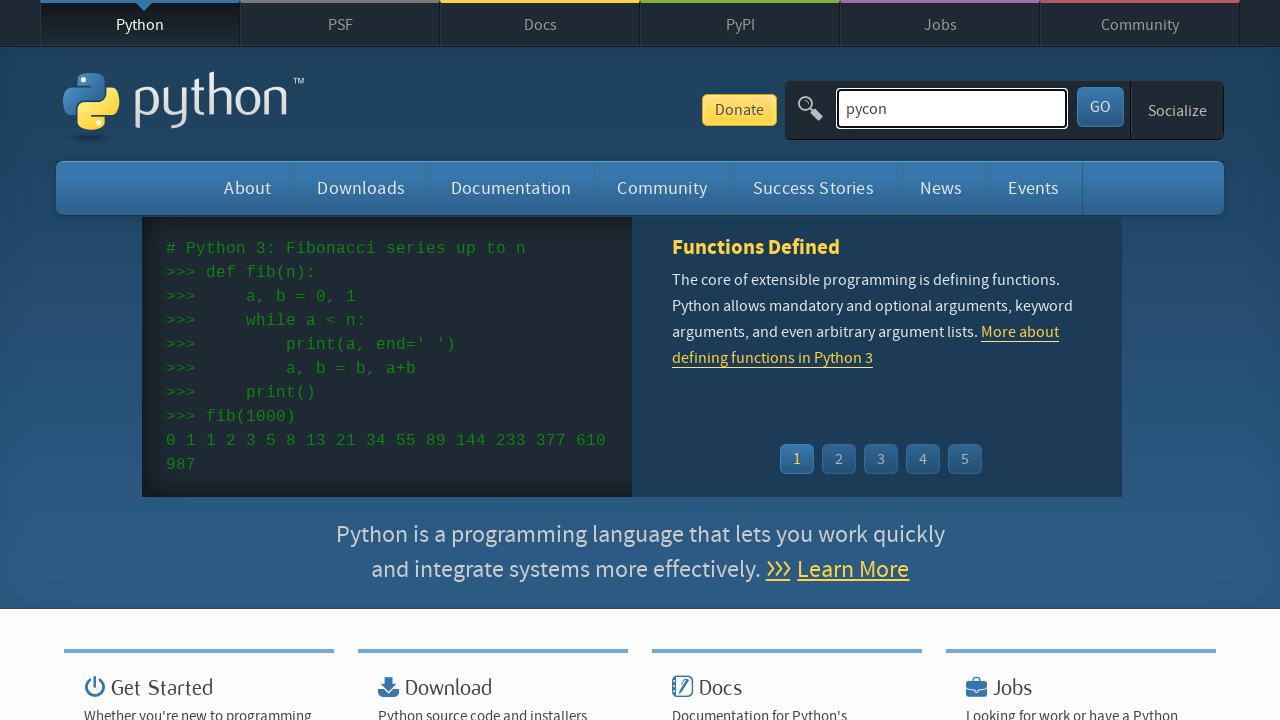

Pressed Enter to submit search query on input[name='q']
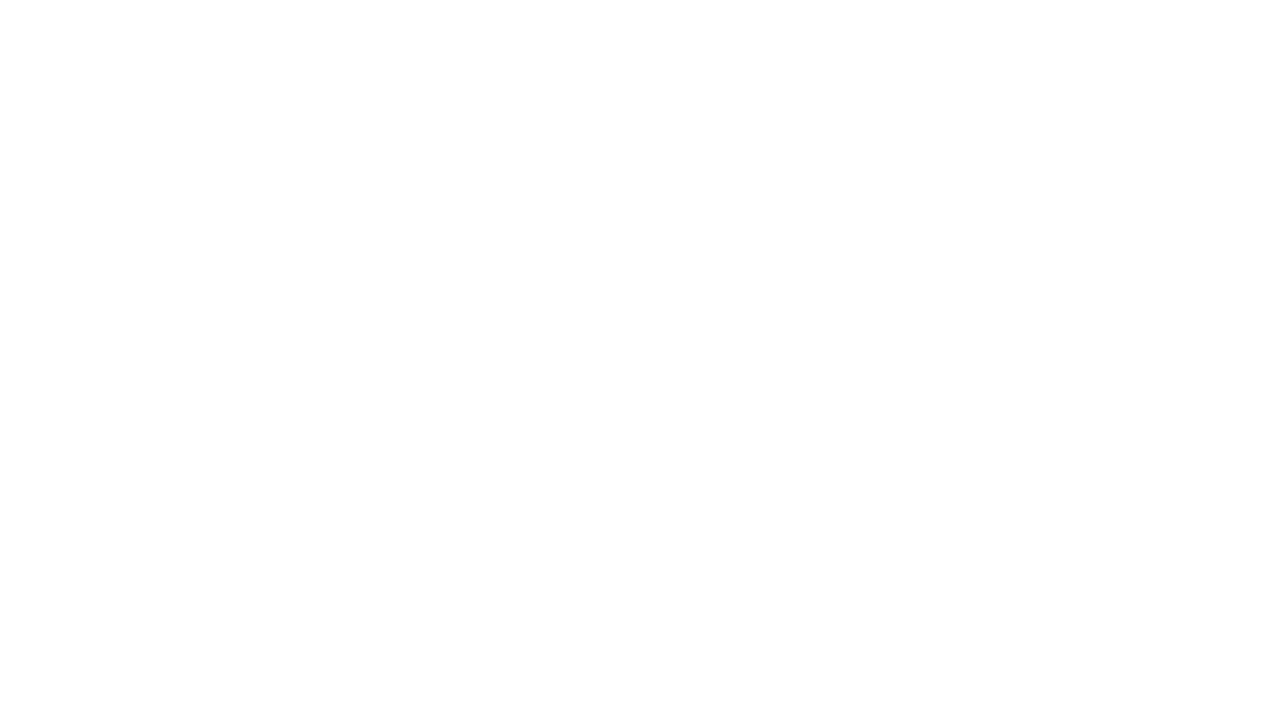

Waited for page to load after search submission
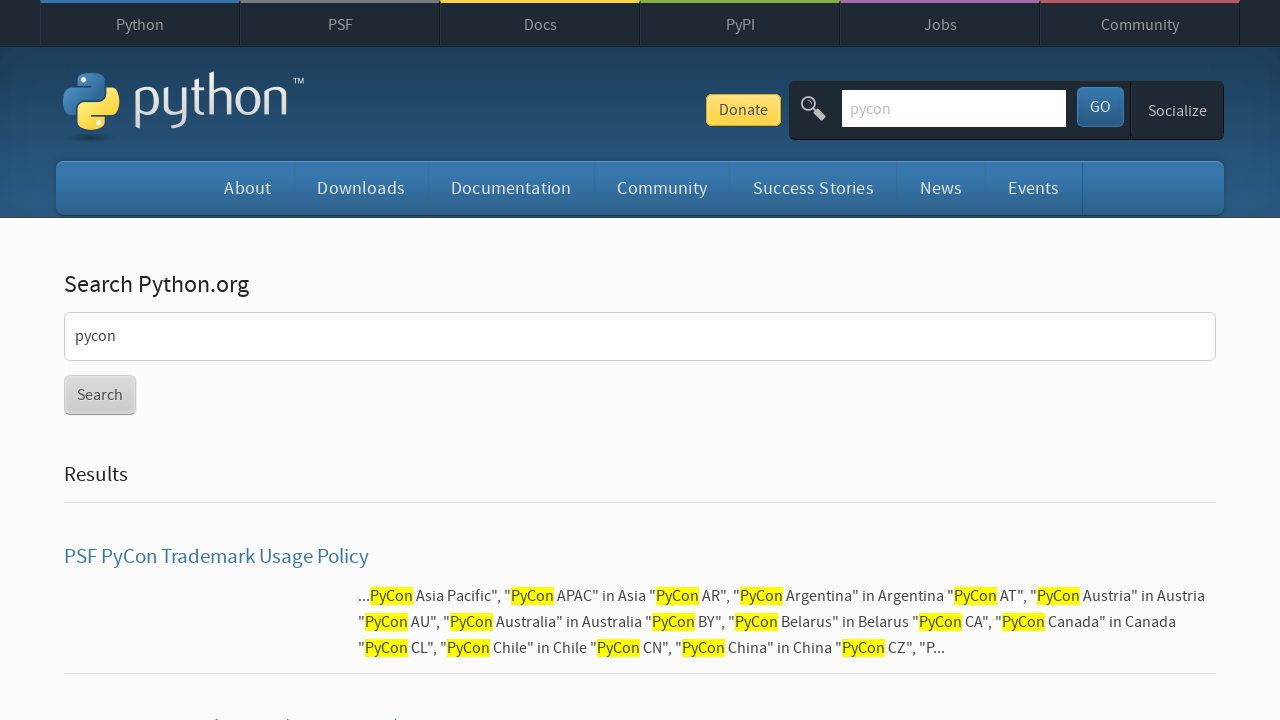

Verified that search results were returned (no 'No results found' message)
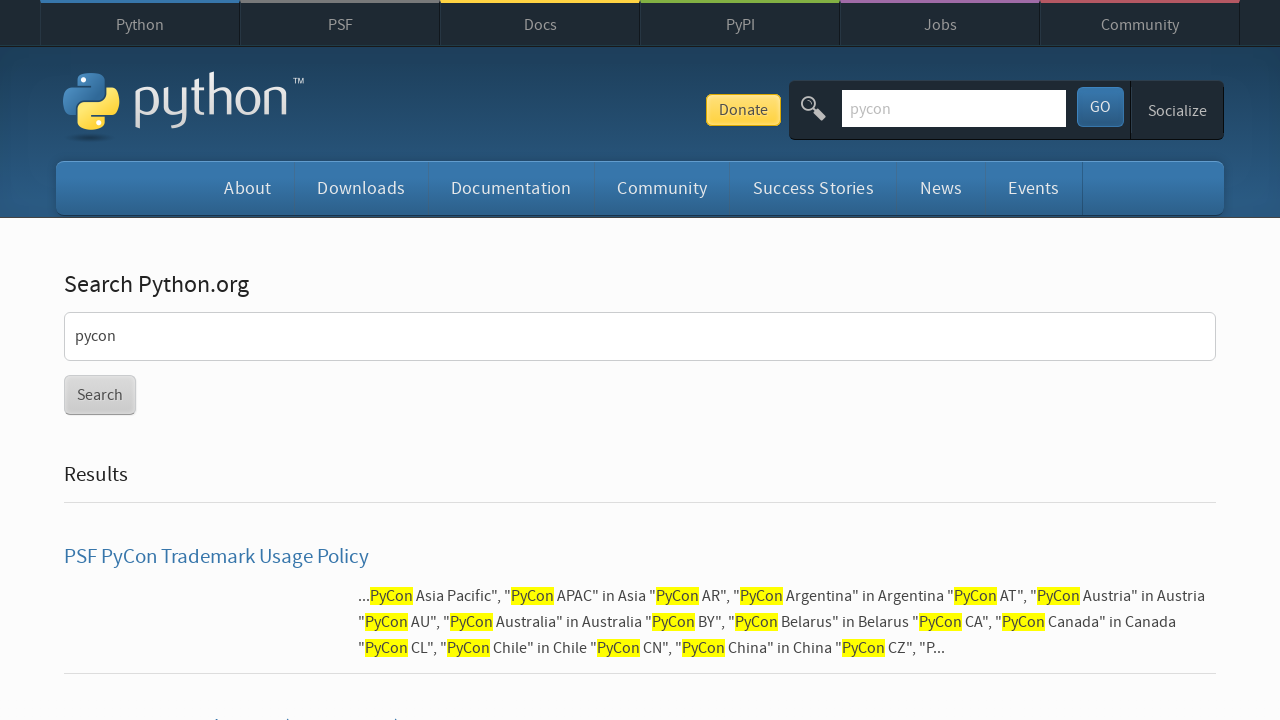

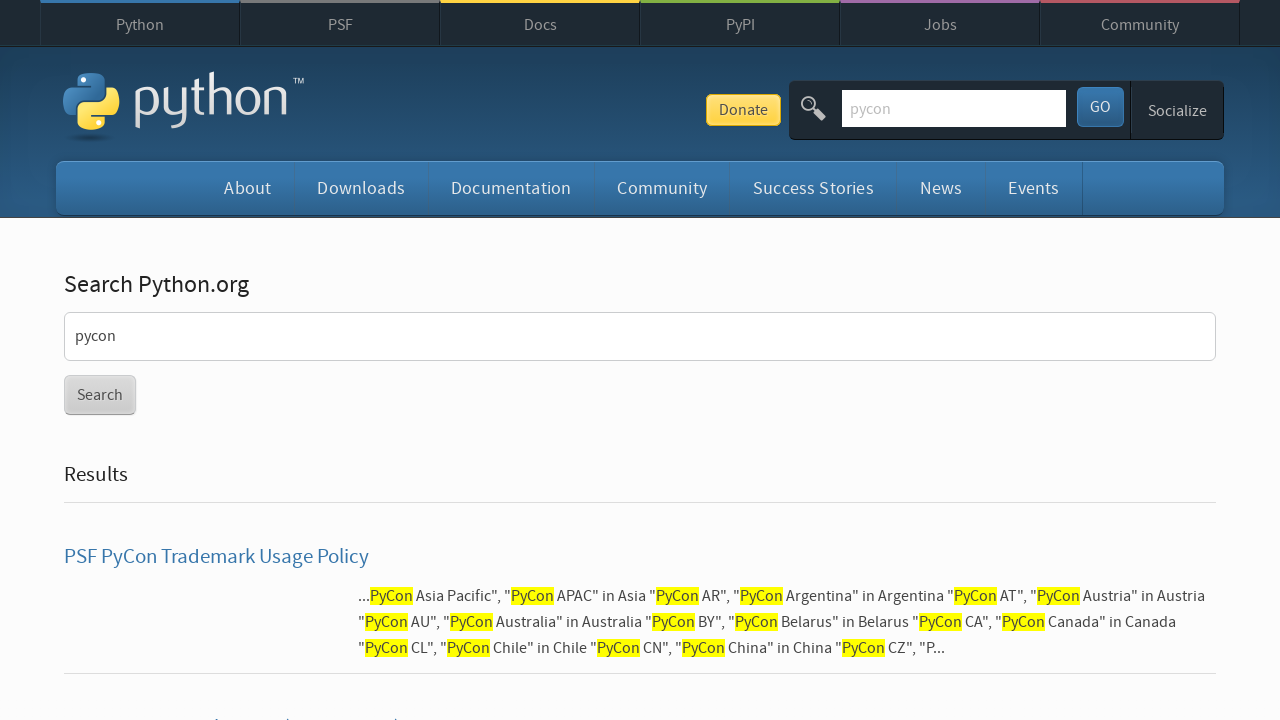